Tests hover functionality by hovering over the first avatar on the page and verifying that the caption/additional user information becomes visible.

Starting URL: http://the-internet.herokuapp.com/hovers

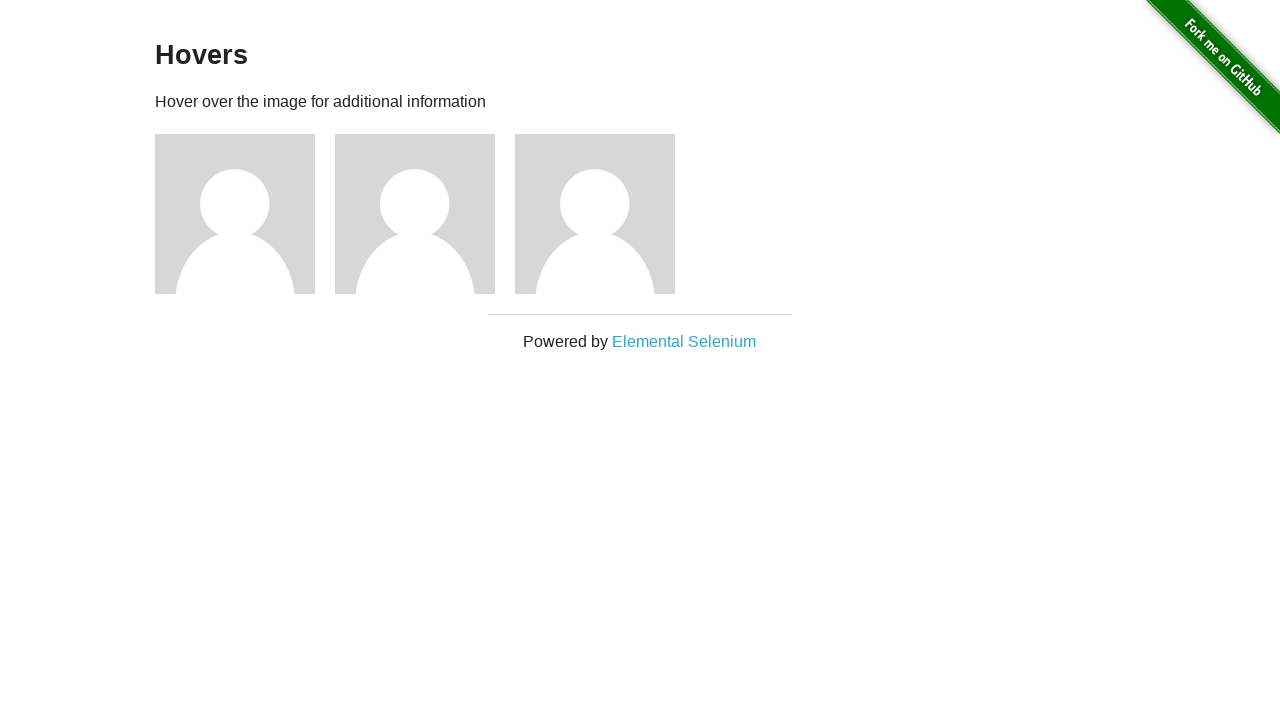

Located the first avatar element
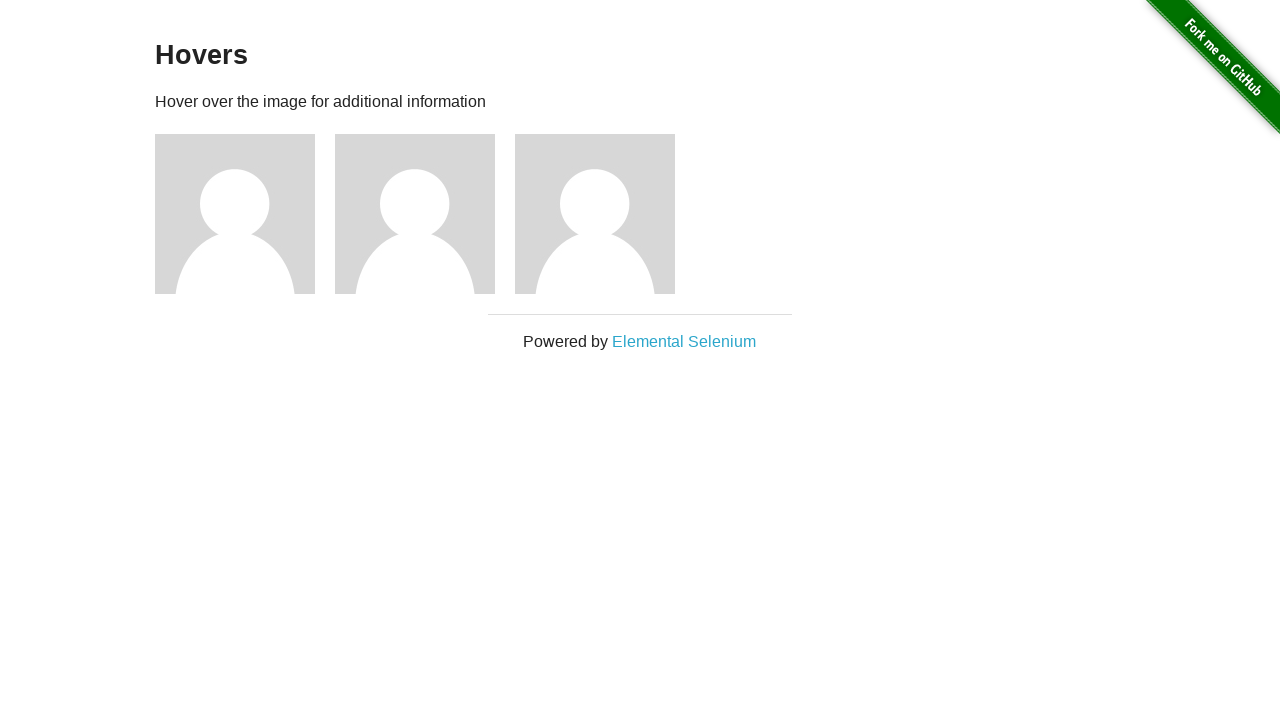

Hovered over the first avatar at (245, 214) on .figure >> nth=0
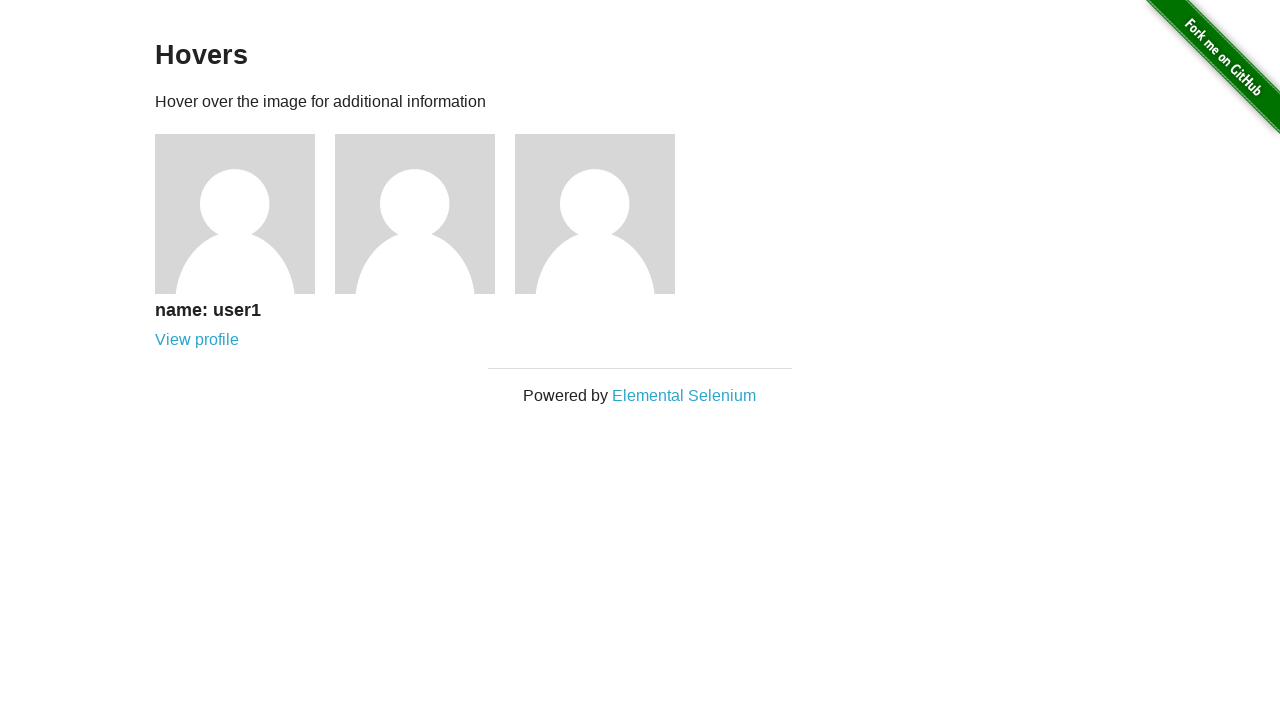

Located the caption element
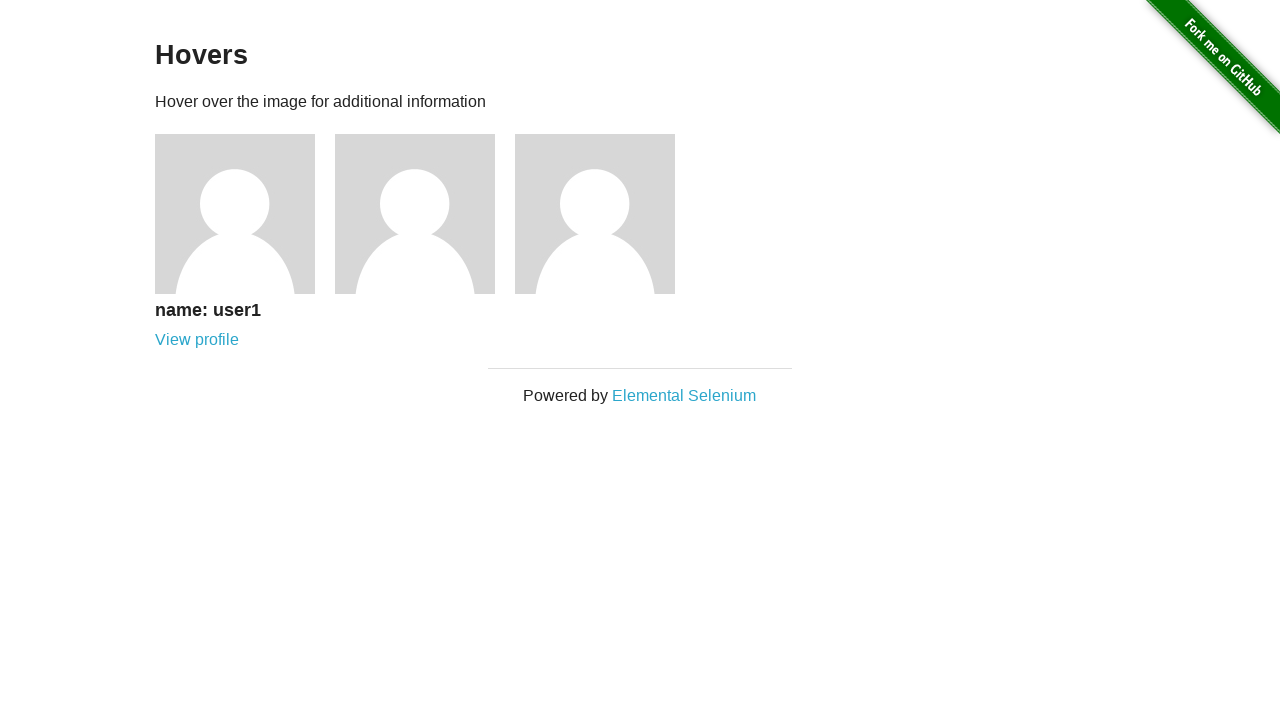

Verified that caption is visible on hover
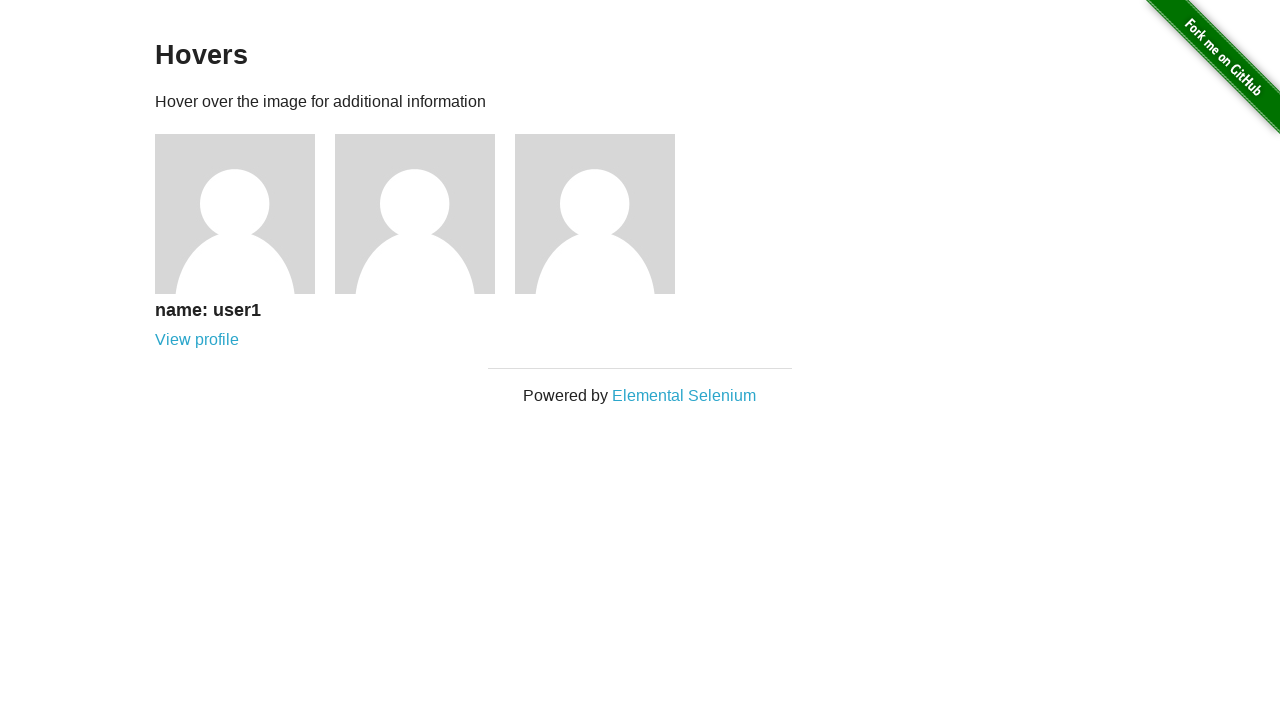

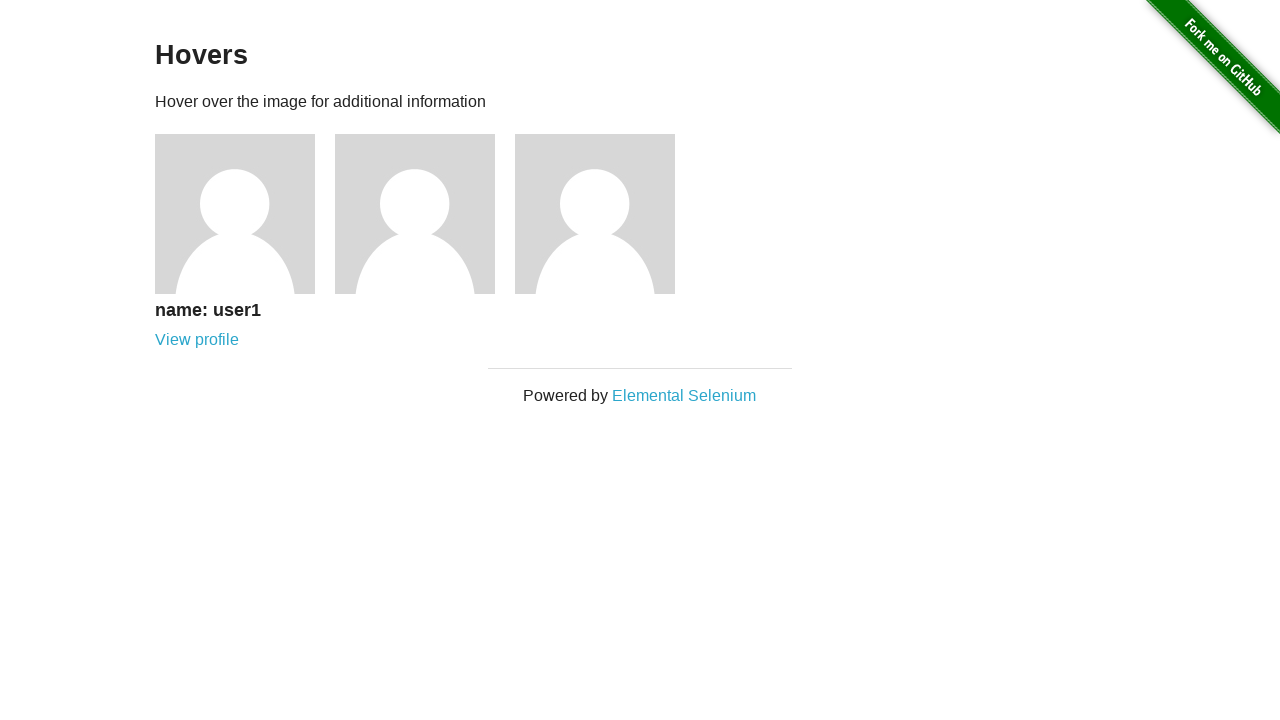